Tests the sign-up form functionality by filling in user registration details including name, email, phone, and password fields

Starting URL: https://groceryapp.uniqassosiates.com/sign-up

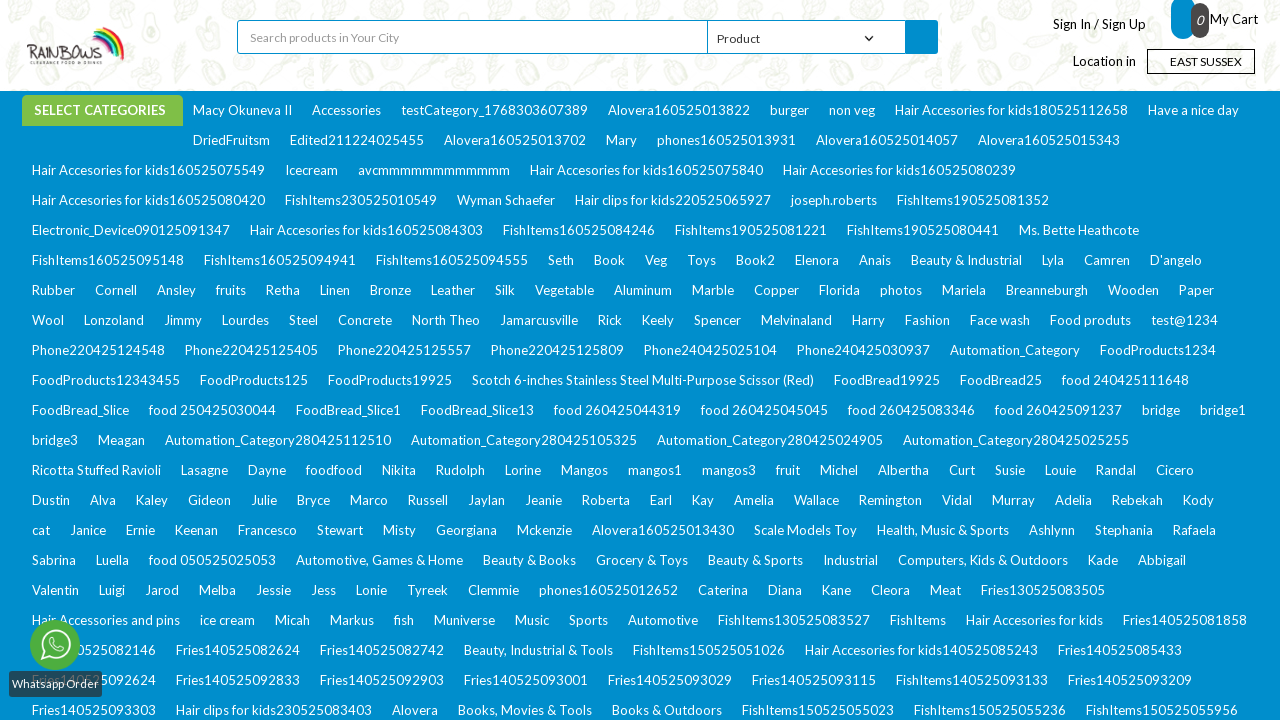

Filled first name field with 'Sarah' on (//input[@id='ap_email'])[1]
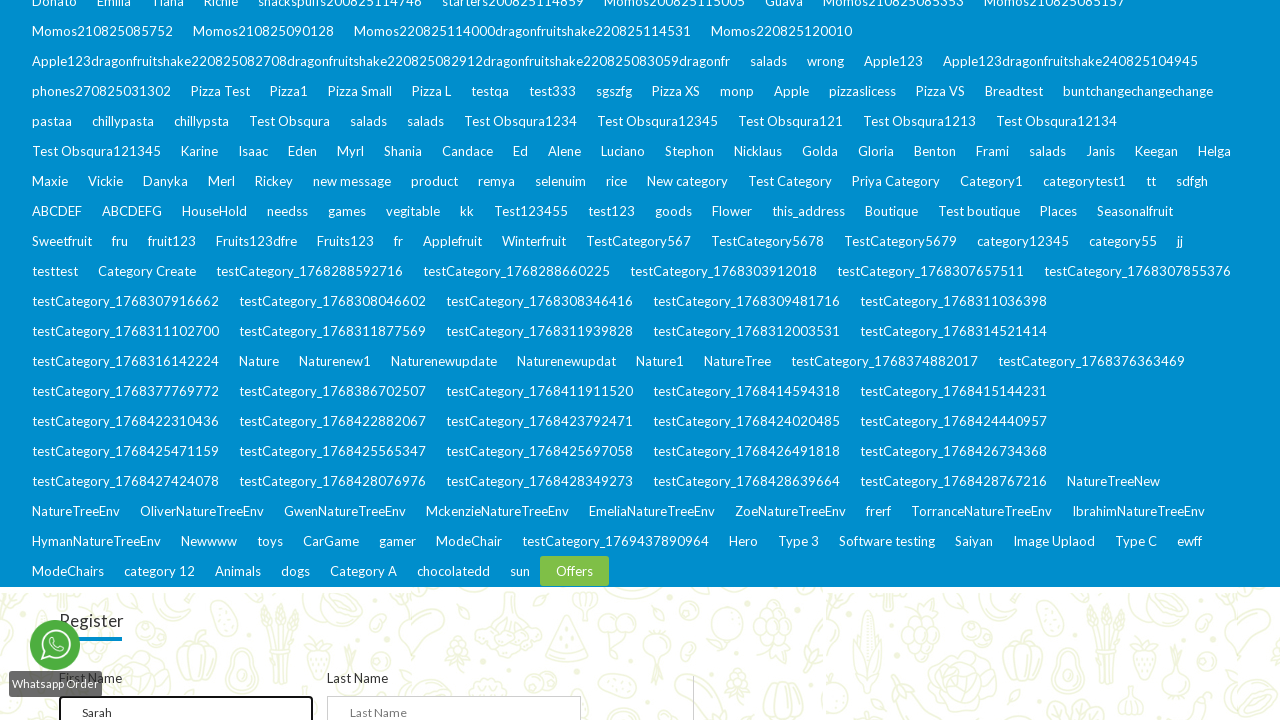

Filled last name field with 'Johnson' on (//input[@id='ap_email'])[2]
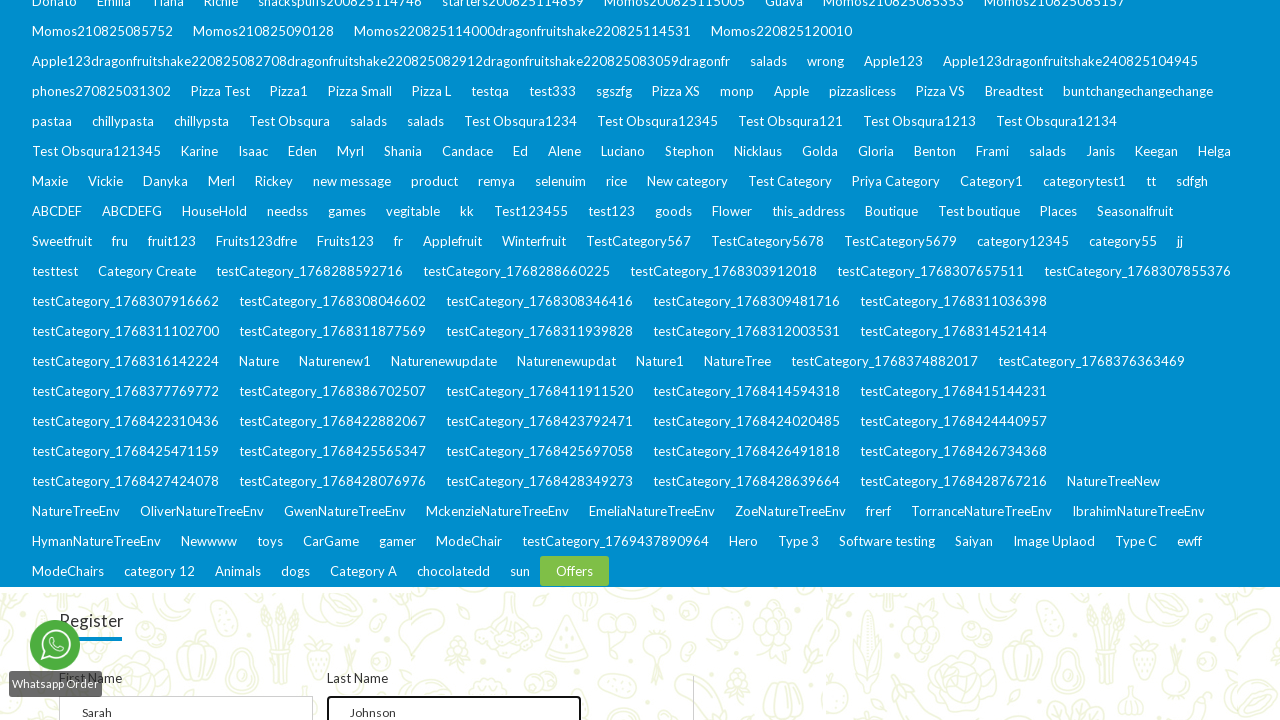

Filled email field with 'sarahjohnson234@example.com' on (//input[@id='ap_email'])[3]
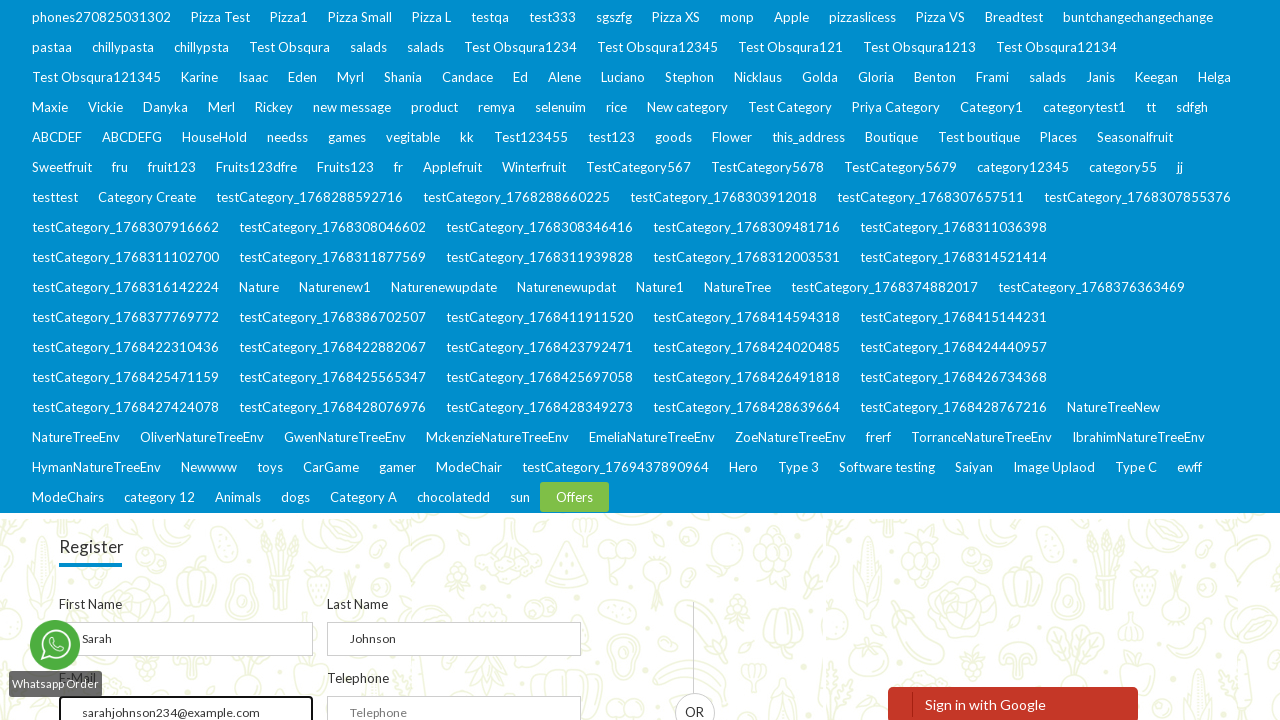

Filled phone field with '9876543210' on (//input[@id='ap_email'])[4]
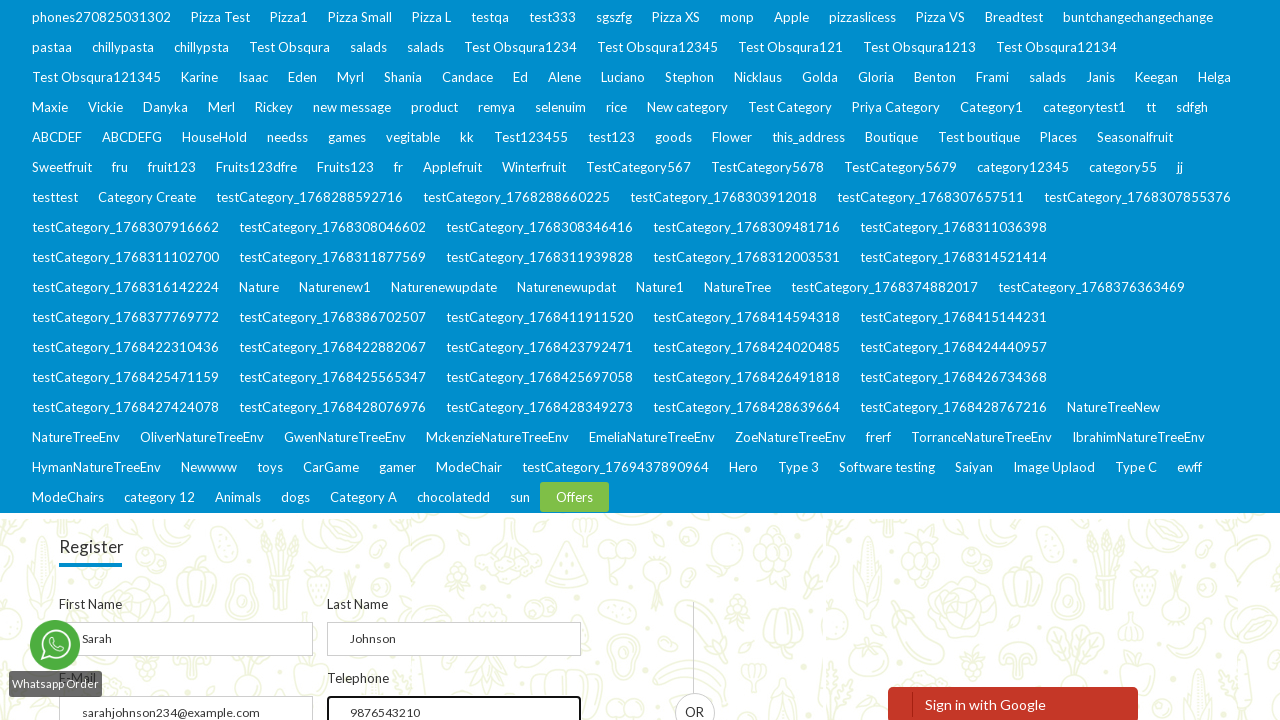

Filled password field with 'SecurePass123!' on #password1
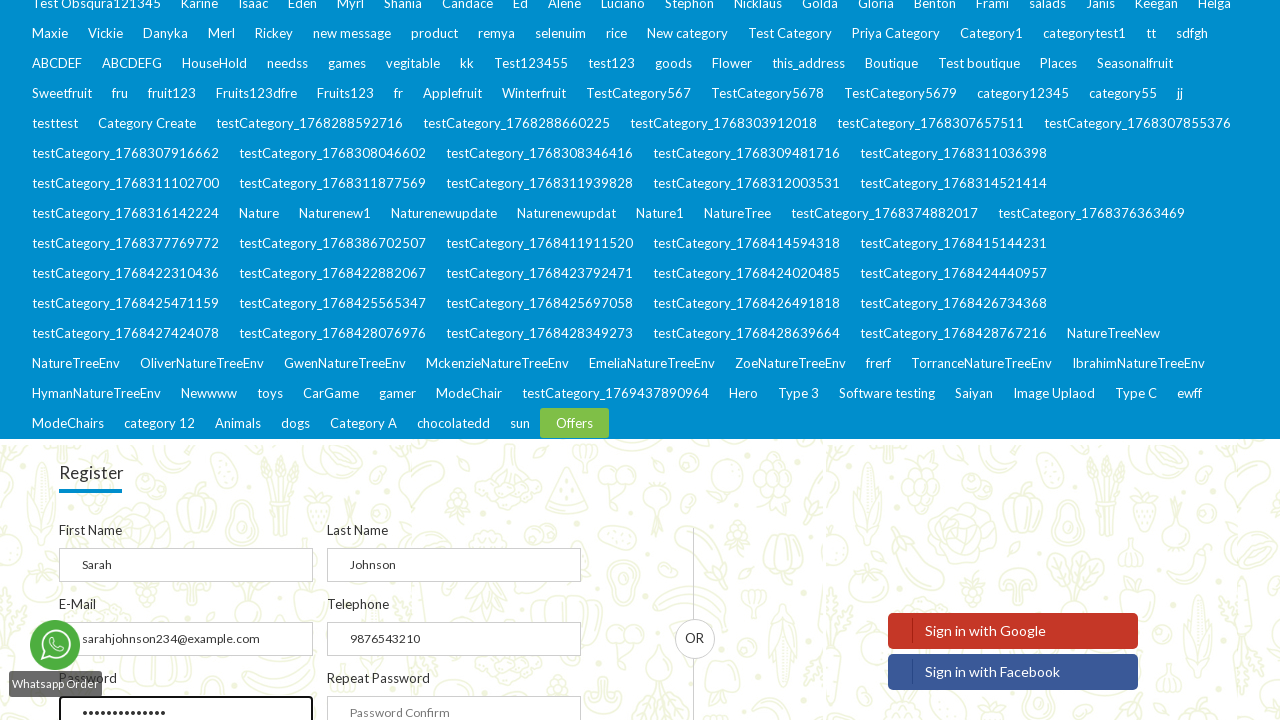

Filled repeat password field with 'SecurePass123!' on #password2
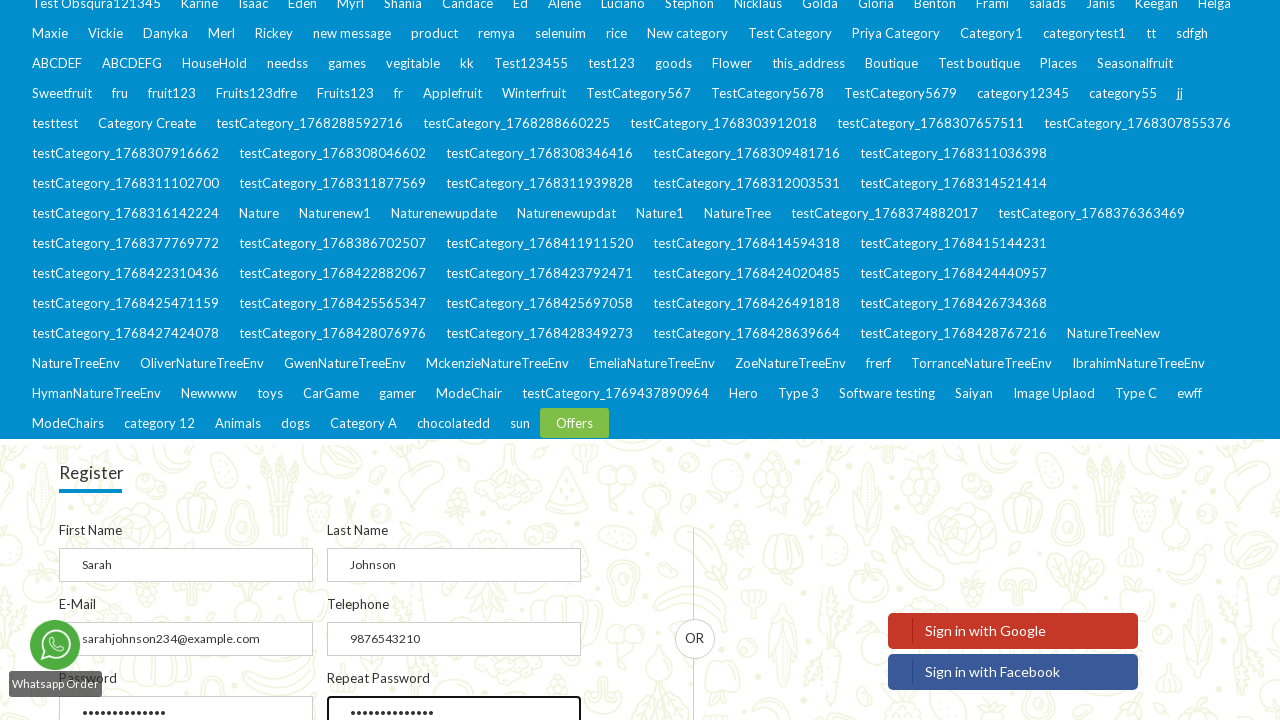

Clicked sign up button to submit registration form at (117, 360) on .next_ch02
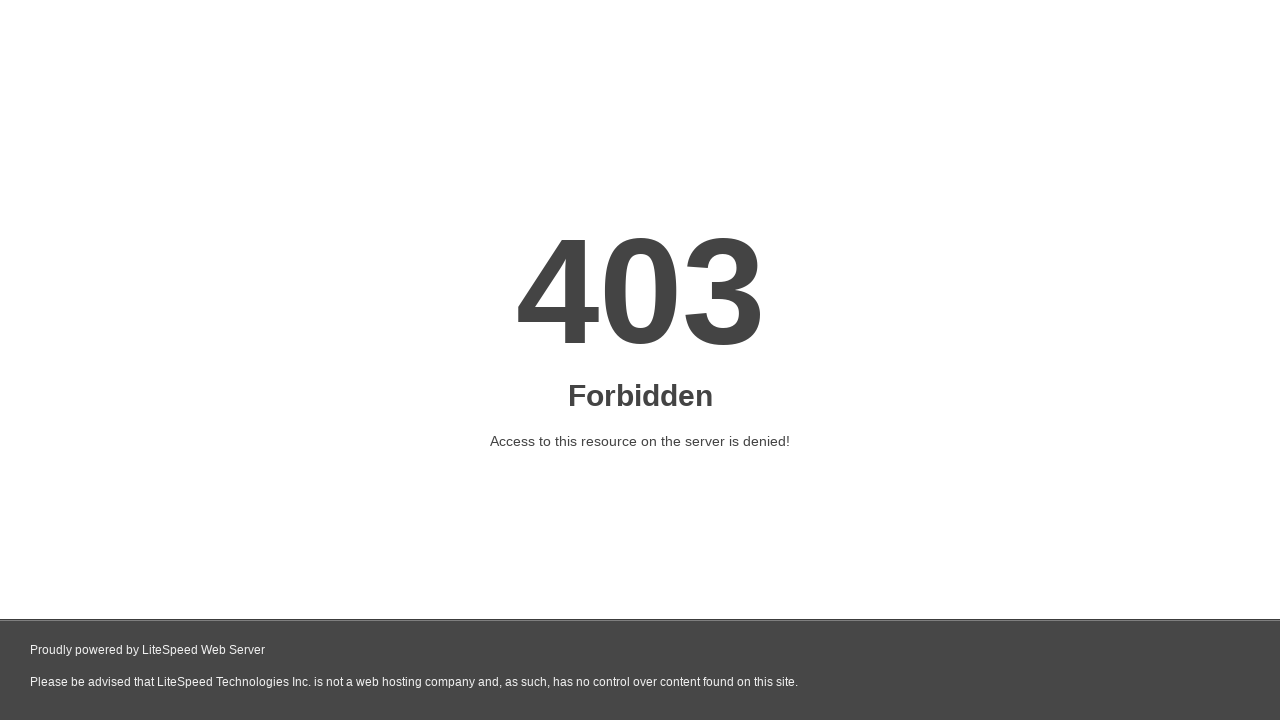

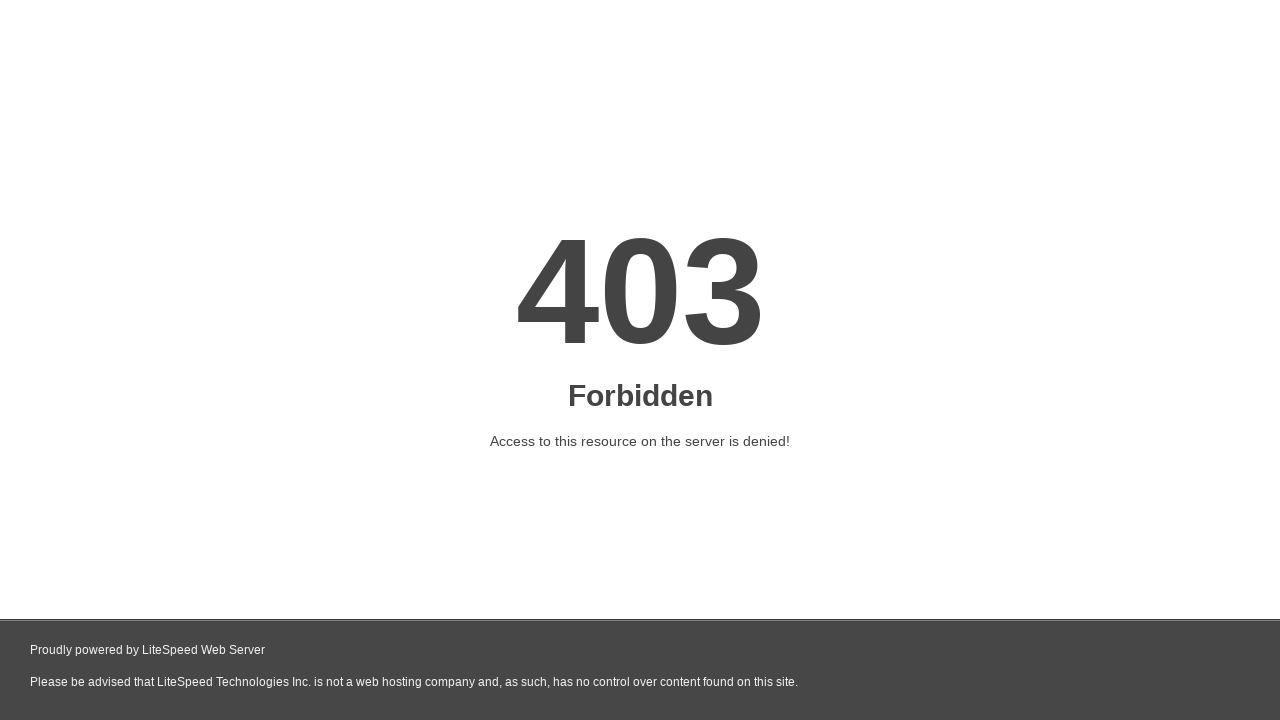